Tests tooltip on the "Contrary" link text by hovering over it and verifying the tooltip appears.

Starting URL: https://demoqa.com/tool-tips

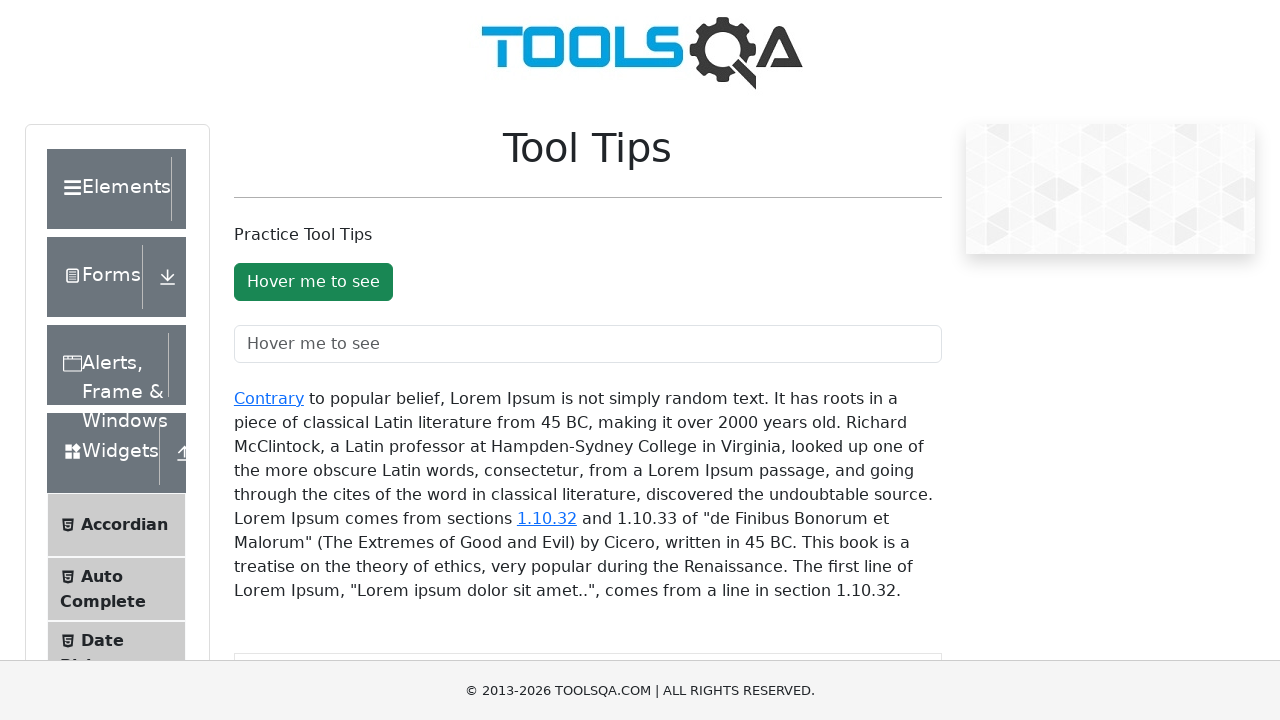

Hovered over the 'Contrary' link to trigger tooltip at (269, 398) on xpath=//div[@id='texToolTopContainer']//a[text()='Contrary']
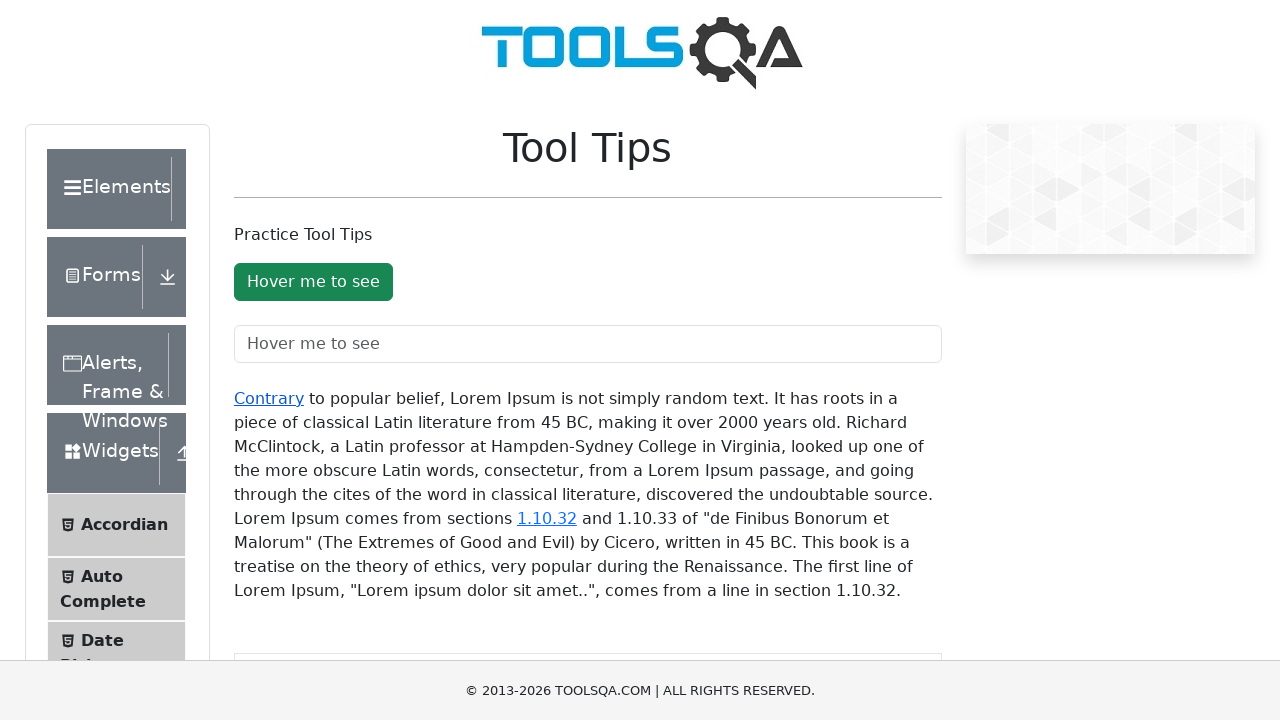

Tooltip appeared on the 'Contrary' link
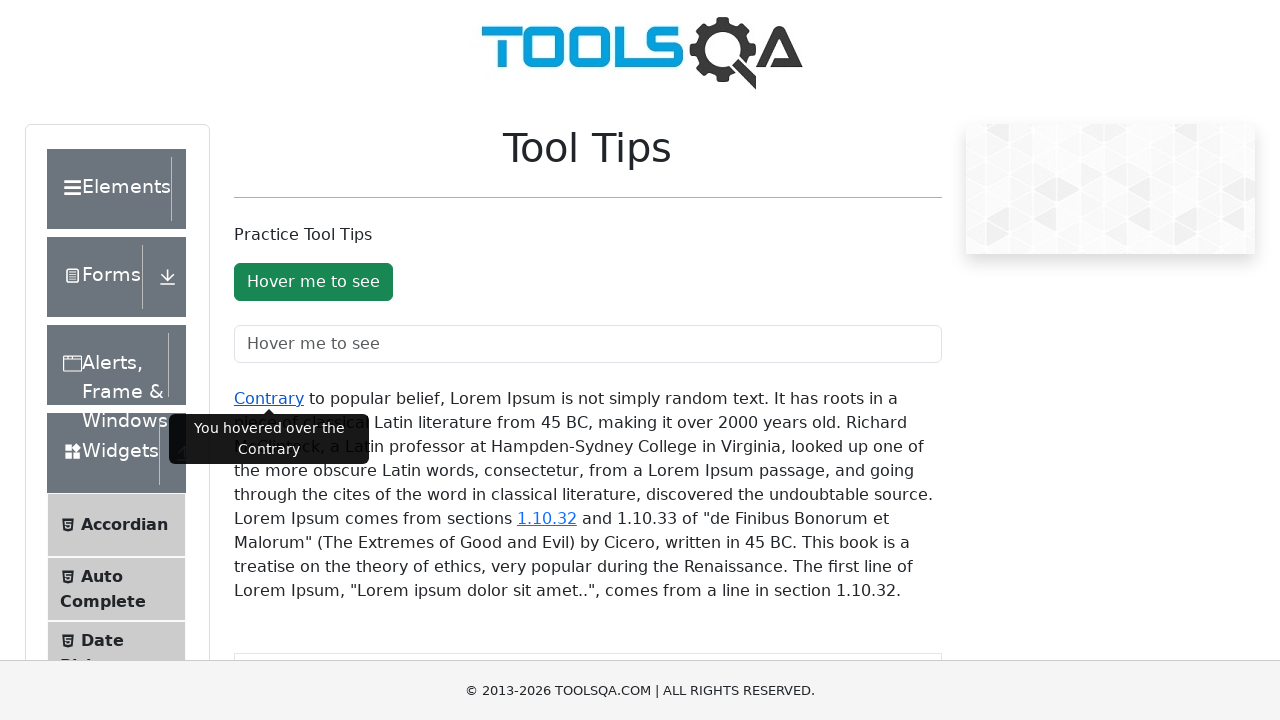

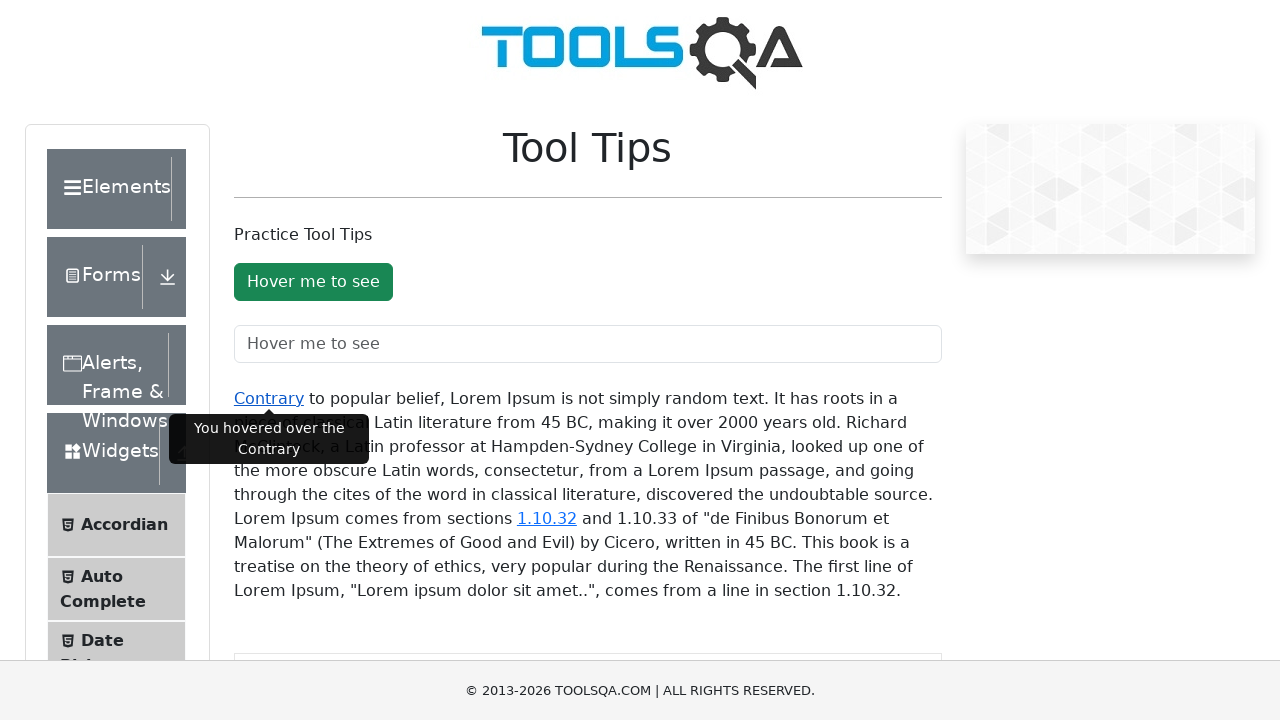